Checks if the side panel content element is visible on the page

Starting URL: https://stage-app-avander-ims-ui.azurewebsites.net

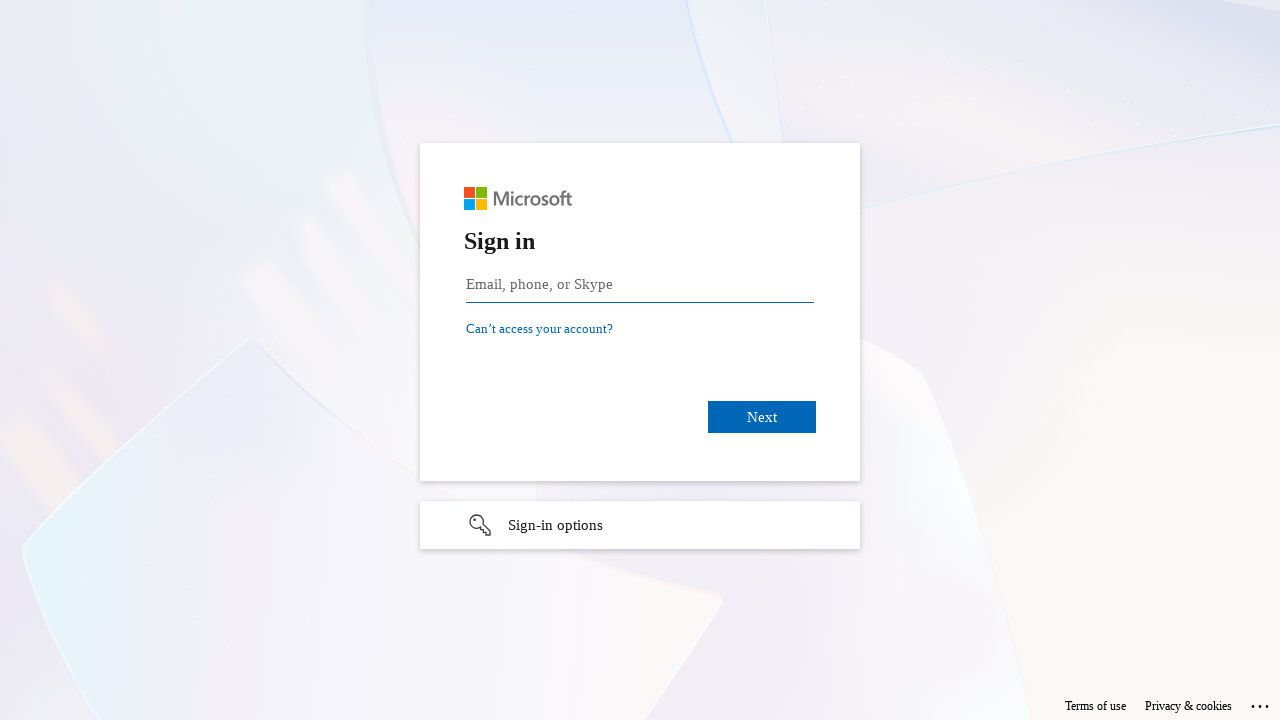

Navigated to stage app URL
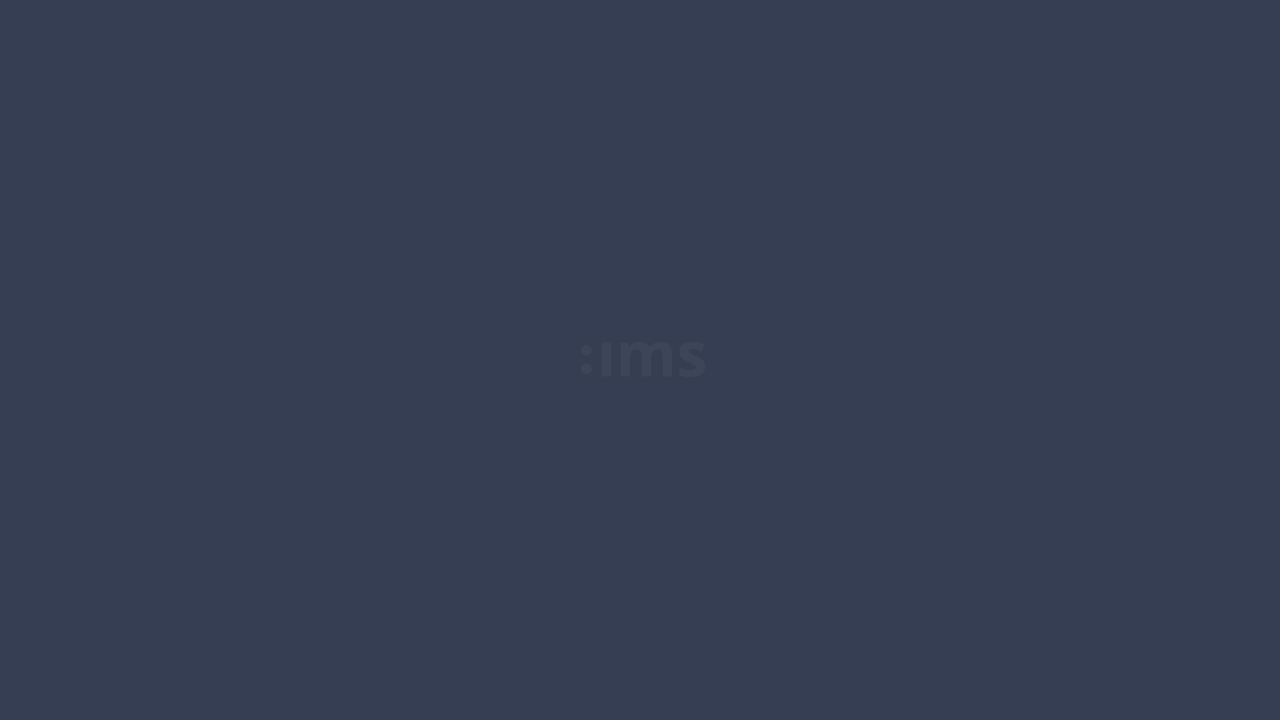

Checked visibility of side panel content element
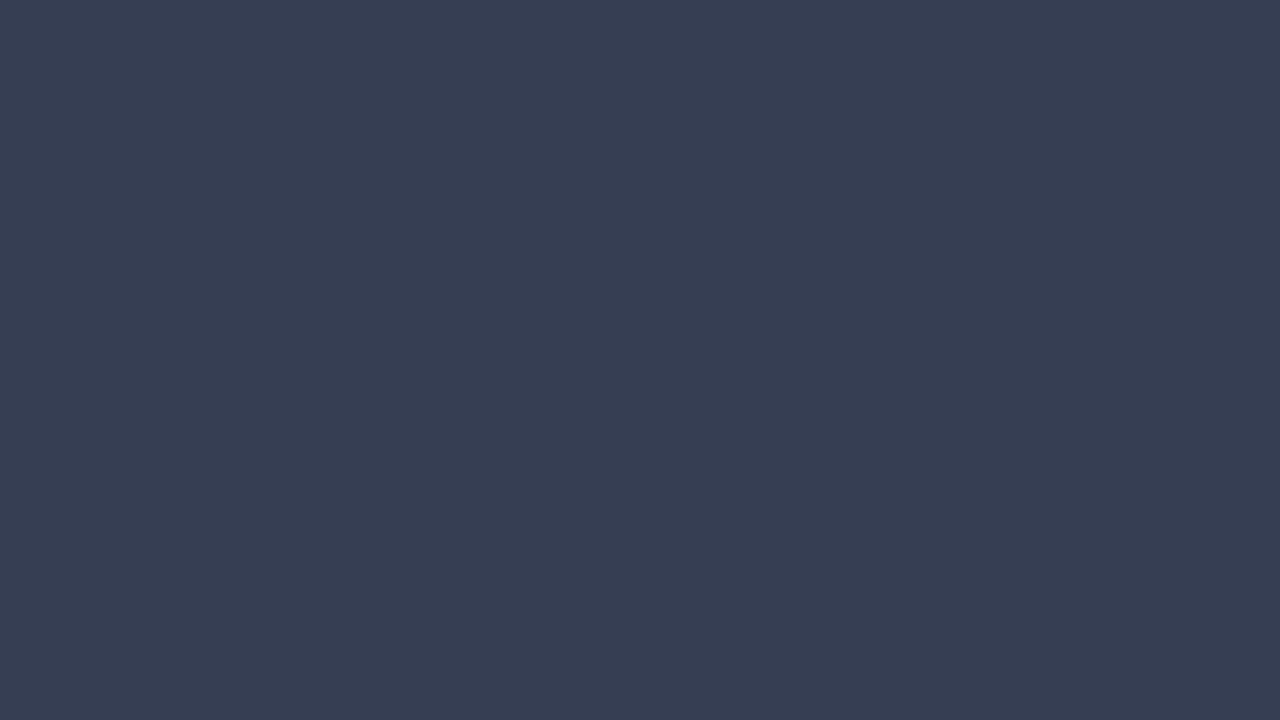

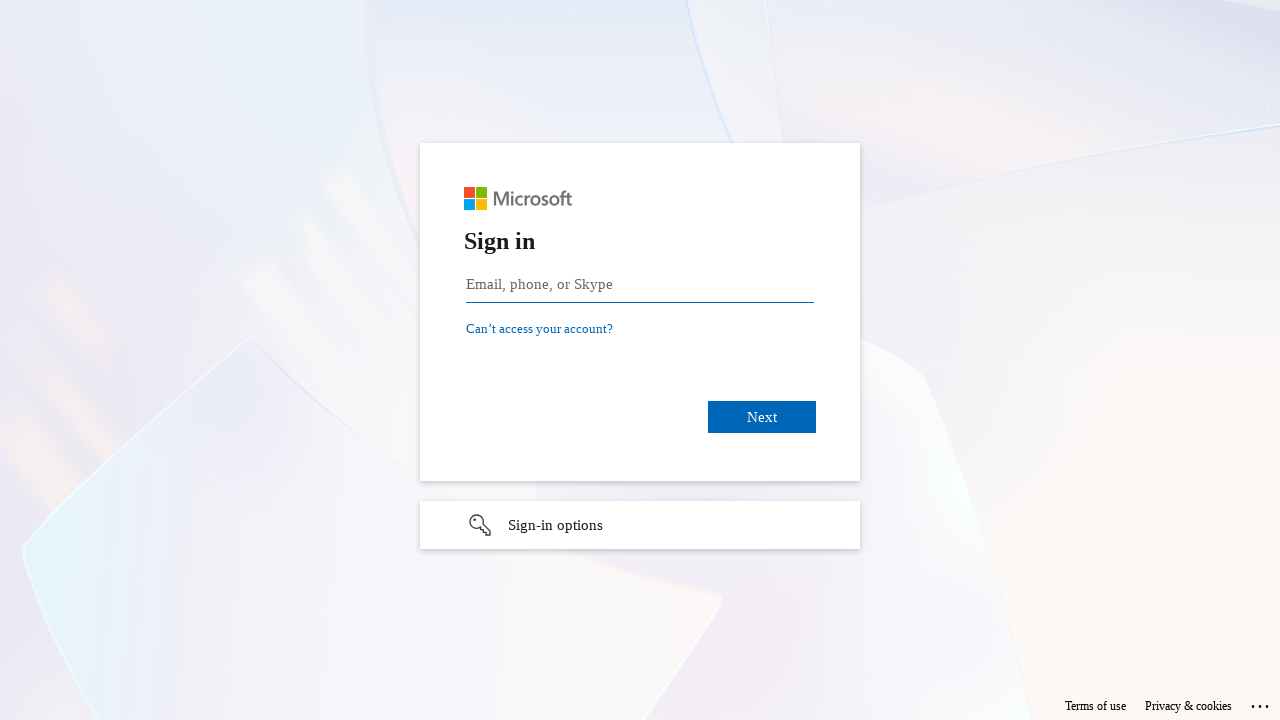